Navigates to a Korean school timetable website, searches for "선린인터넷고" school, selects it, and then selects a specific class grade to view the timetable.

Starting URL: http://comci.net:4082/st

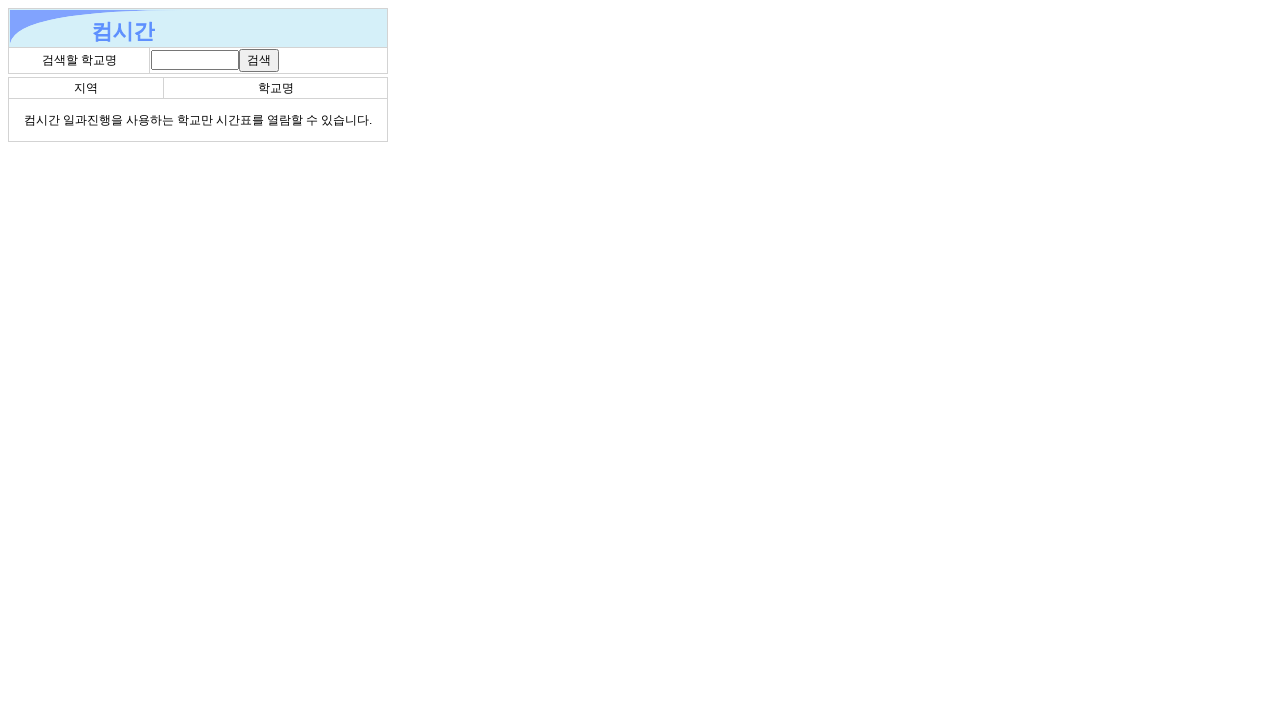

Filled school search field with '선린인터넷고' on #sc
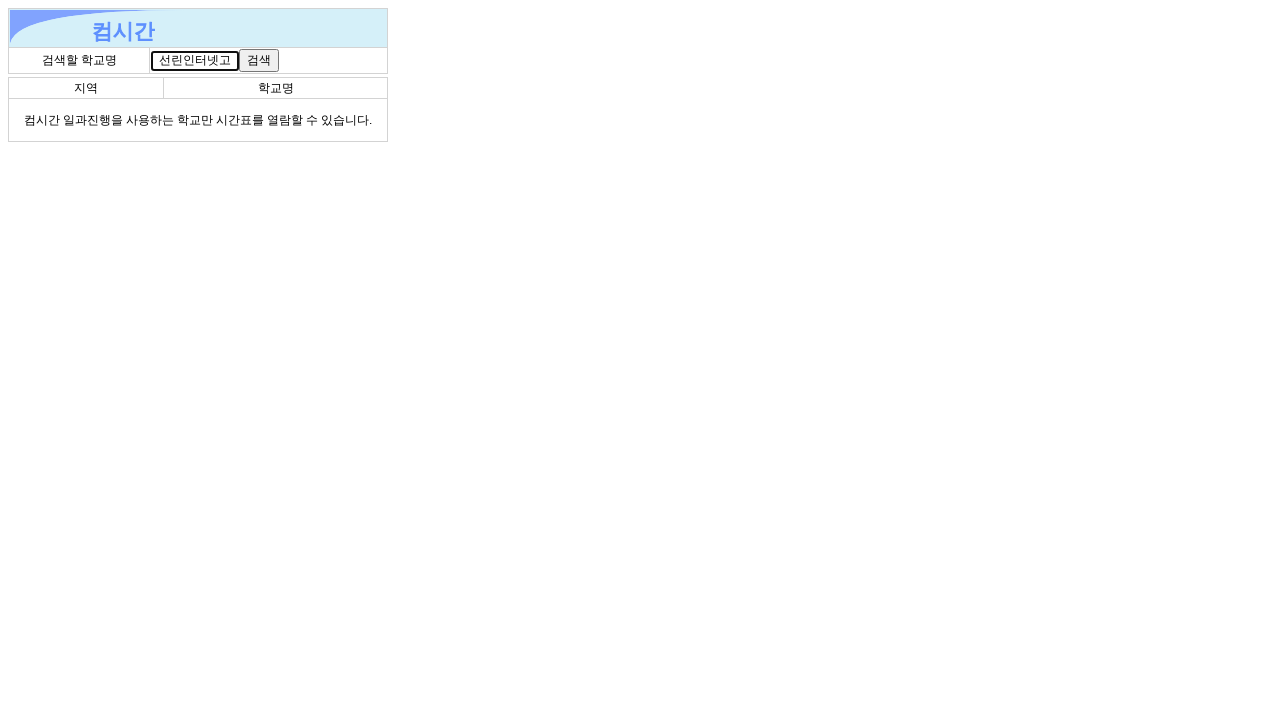

Executed school search script
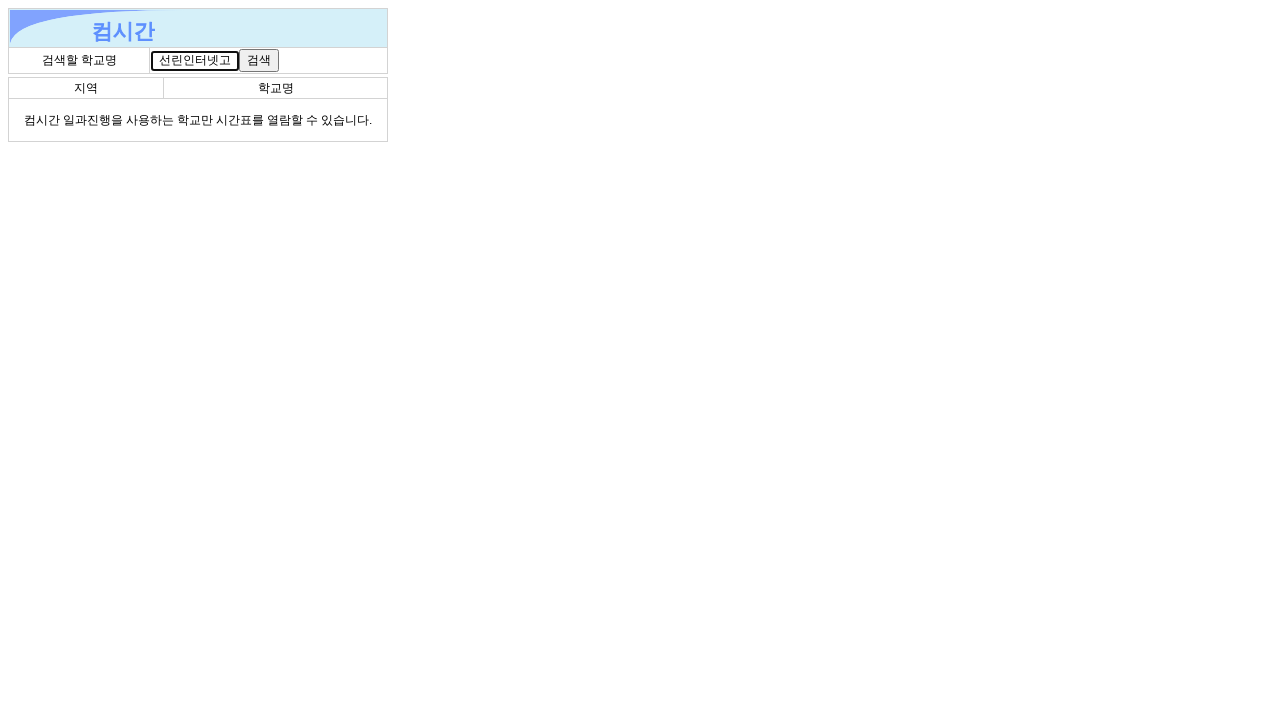

School search result appeared in DOM
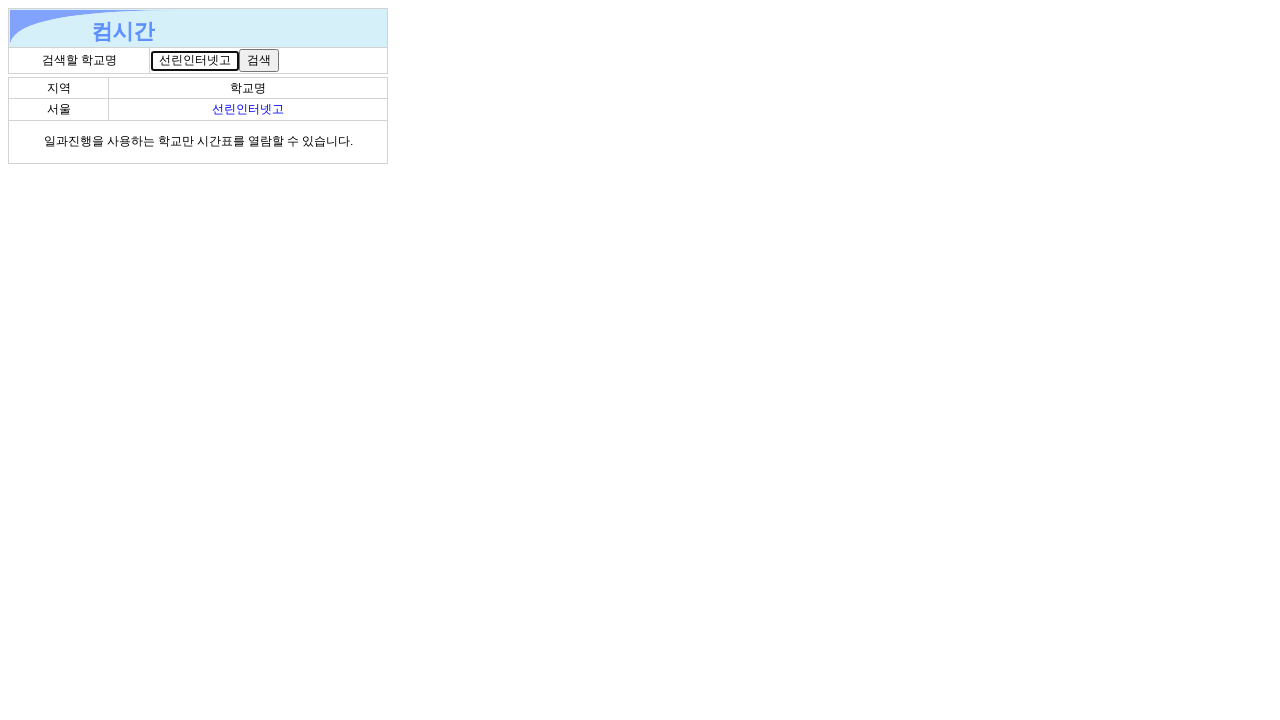

Clicked on '선린인터넷고' school link at (248, 109) on text=선린인터넷고
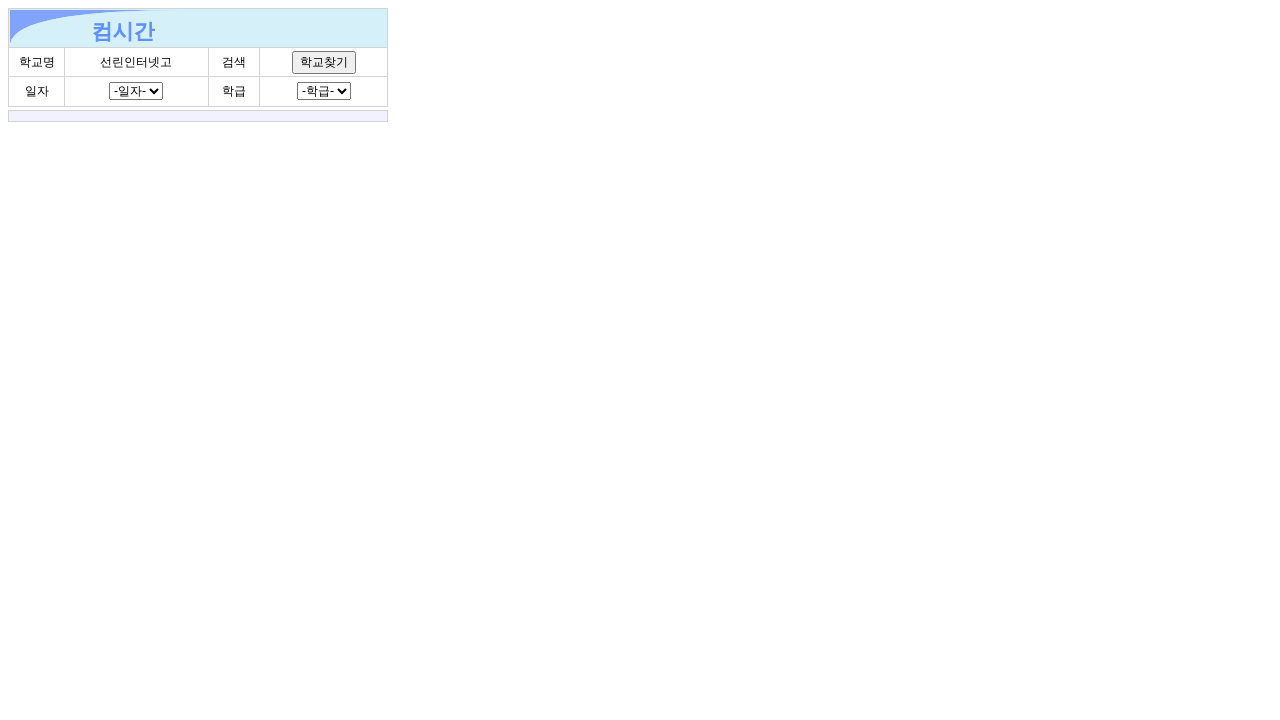

Executed display script for school ID 41896
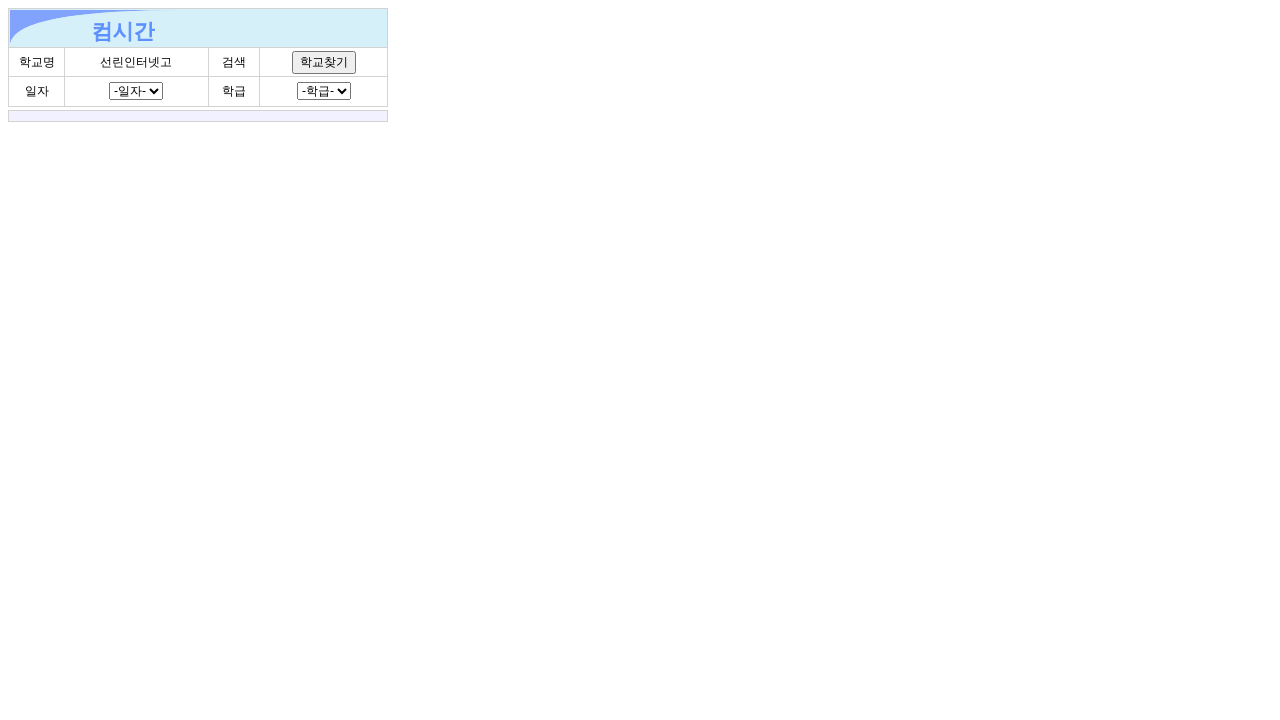

Class selector populated with class options
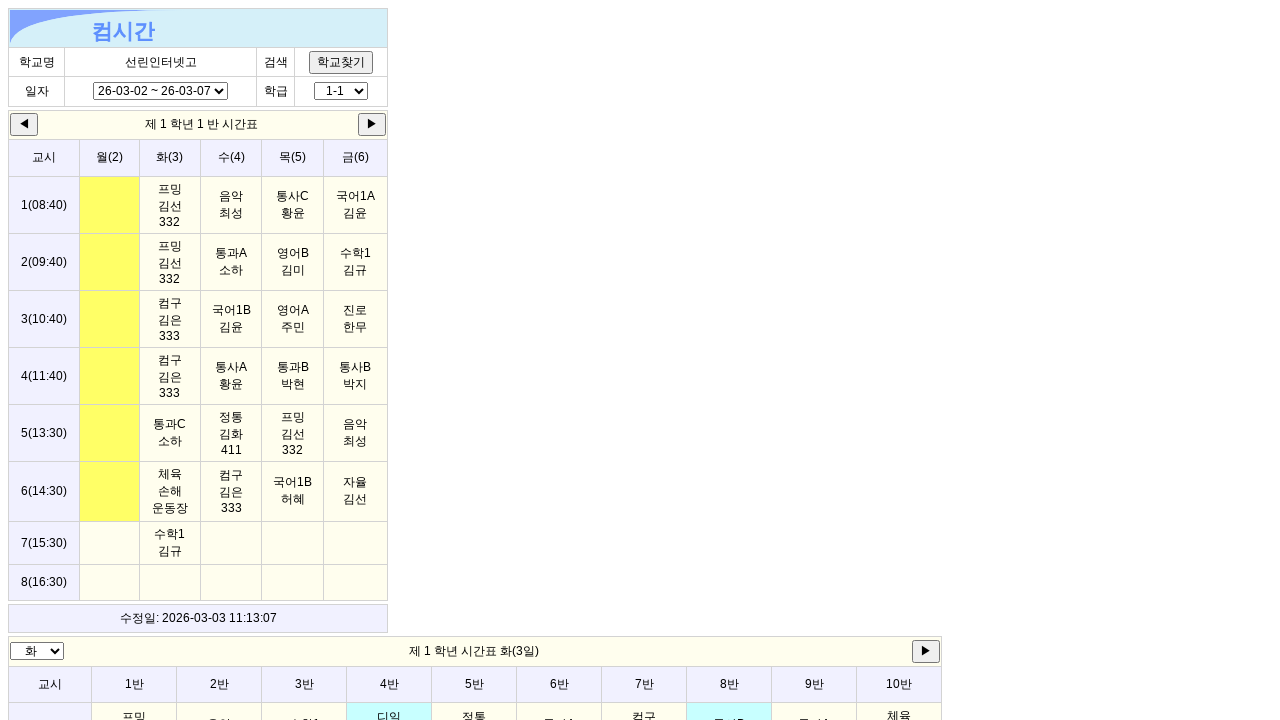

Selected class '2-3' from class selector on #ba
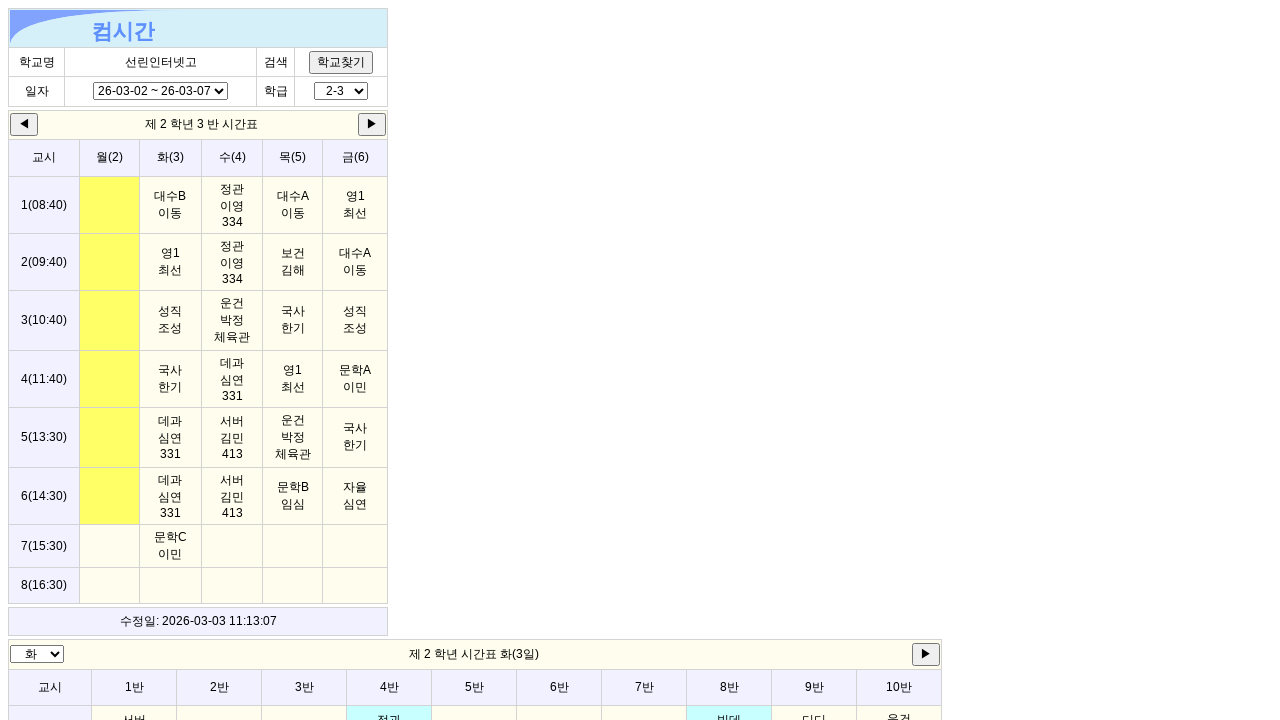

Timetable content loaded for selected class
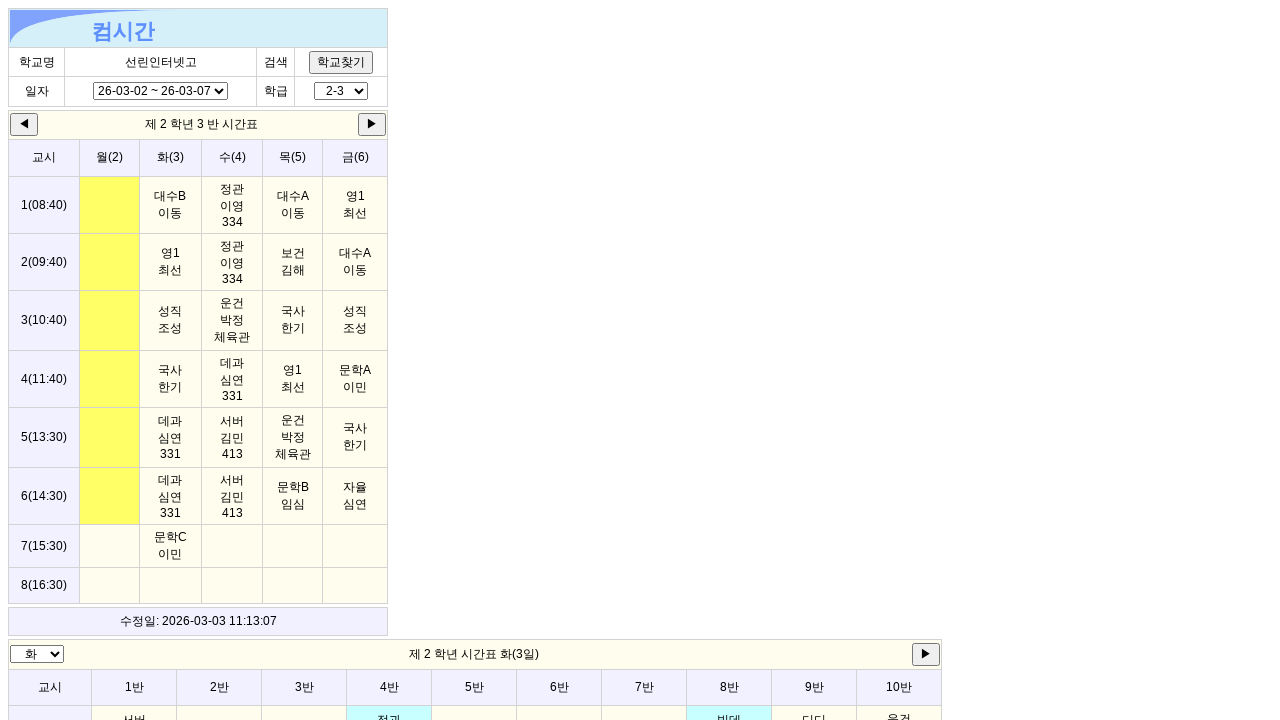

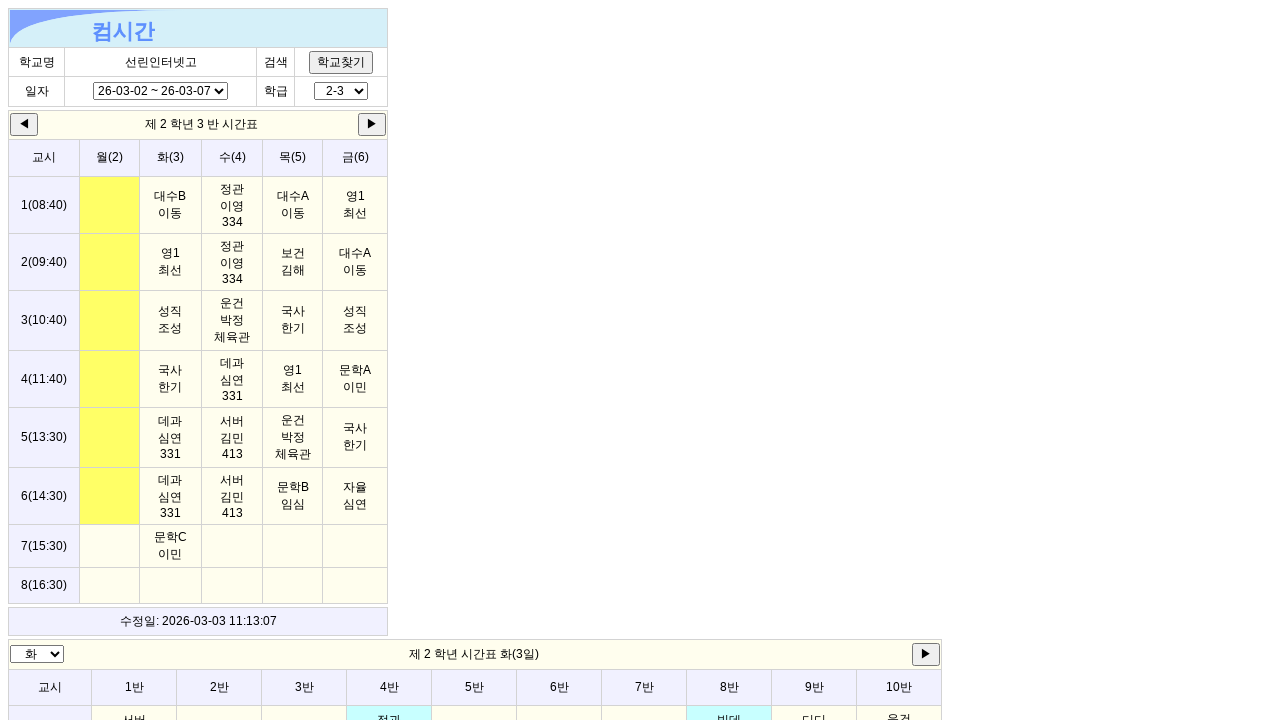